Tests triggering a confirm dialog and accepting it, verifying the OK result message

Starting URL: https://testpages.eviltester.com/styled/alerts/alert-test.html

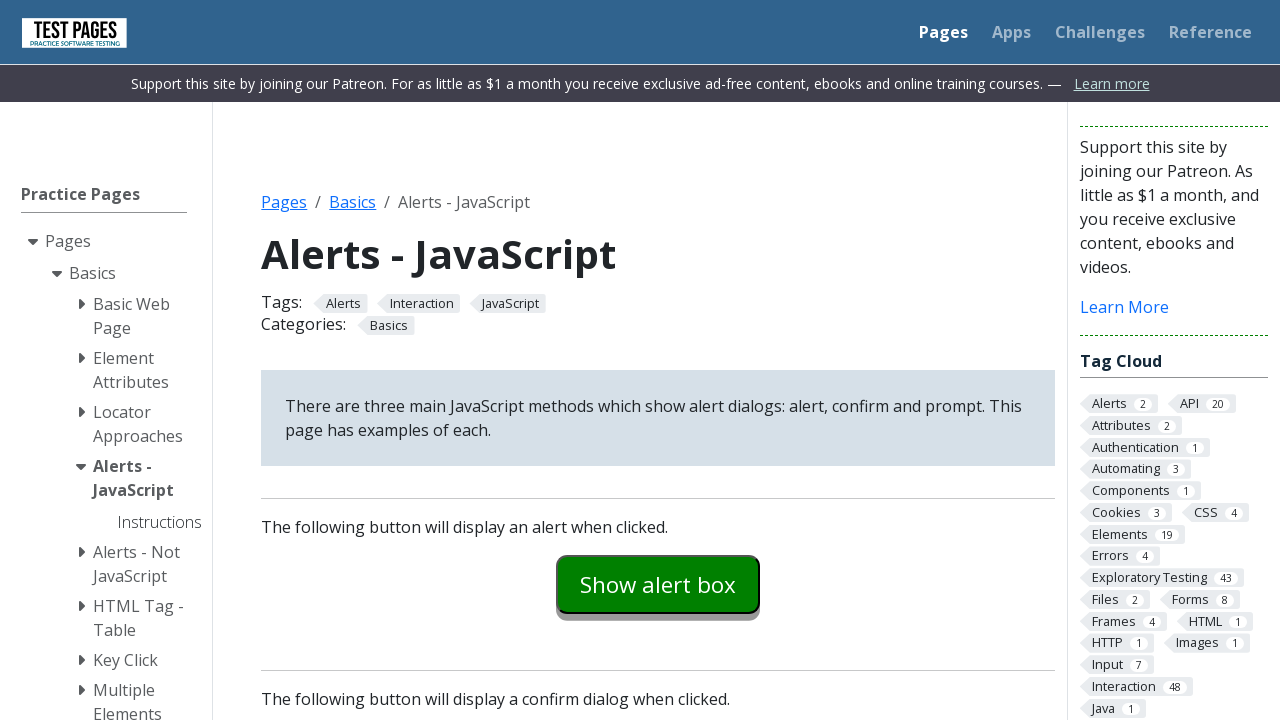

Set up dialog handler to accept confirm dialogs
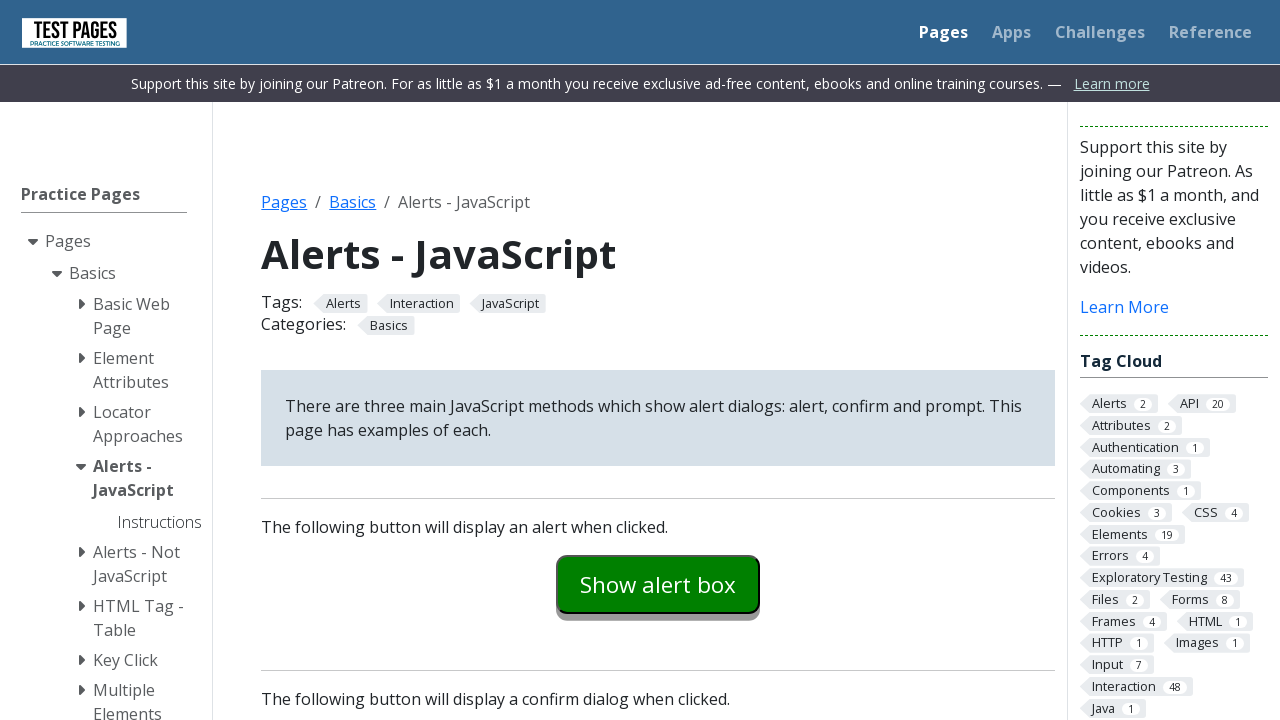

Clicked confirm example button to trigger confirm dialog at (658, 360) on #confirmexample
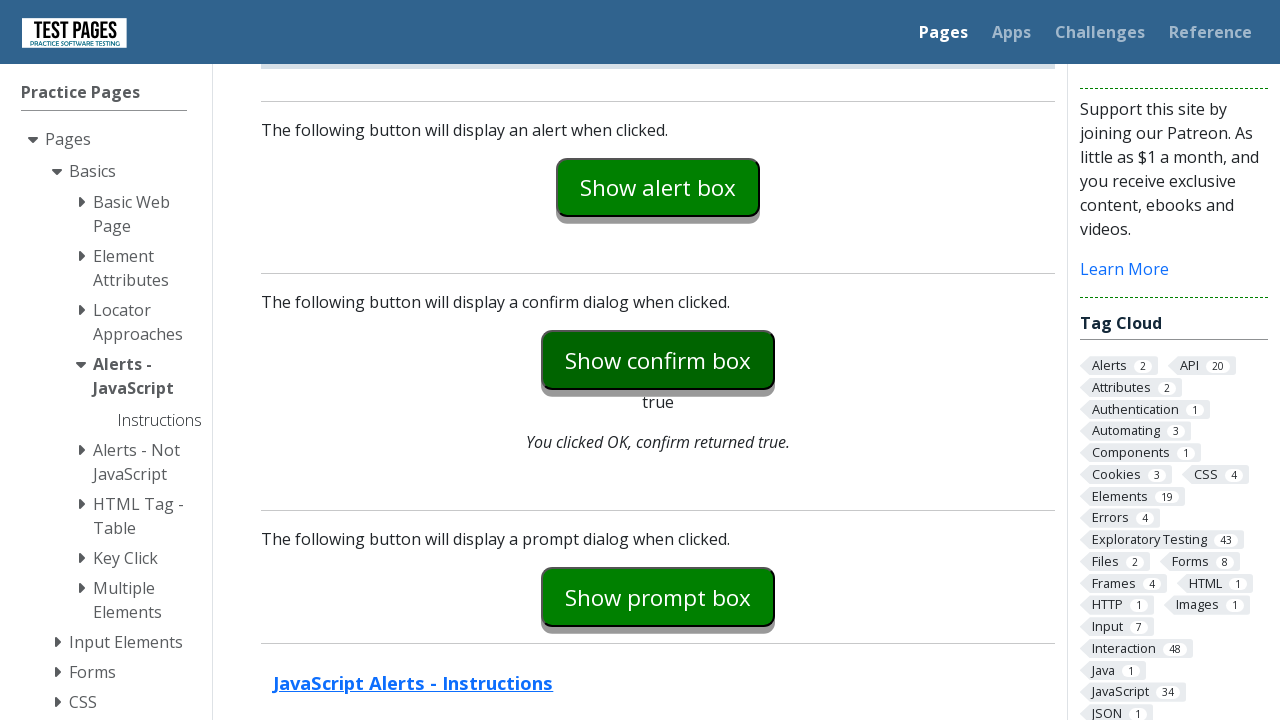

Confirm explanation text appeared after accepting dialog
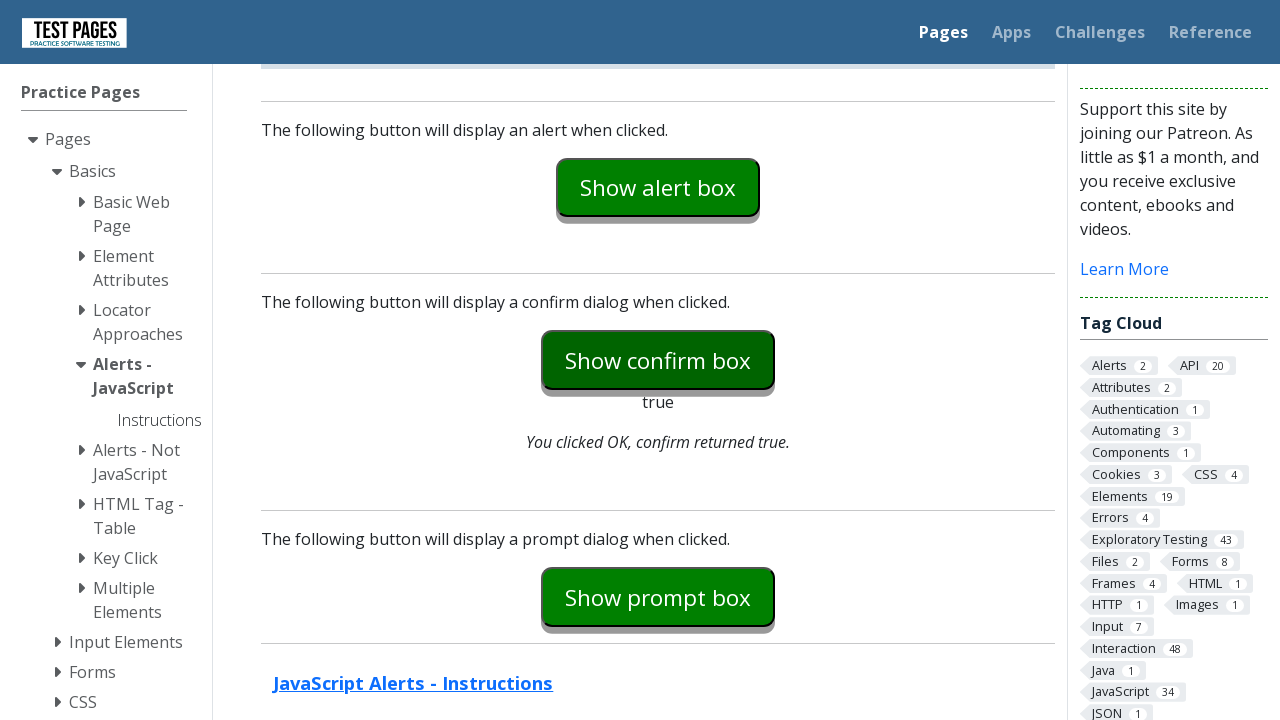

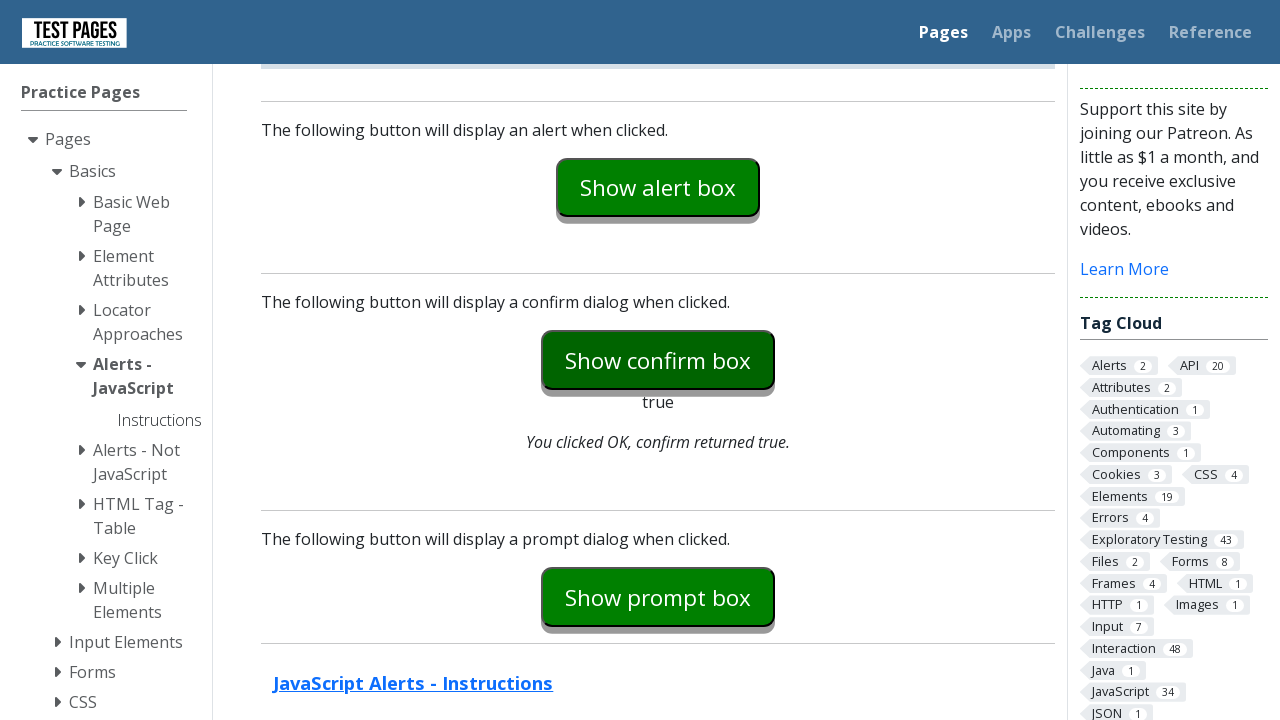